Searches for genetic variants in the LOVD database by entering a search term and waiting for results to display in the table

Starting URL: https://databases.lovd.nl/shared/variants/BRCA1/unique

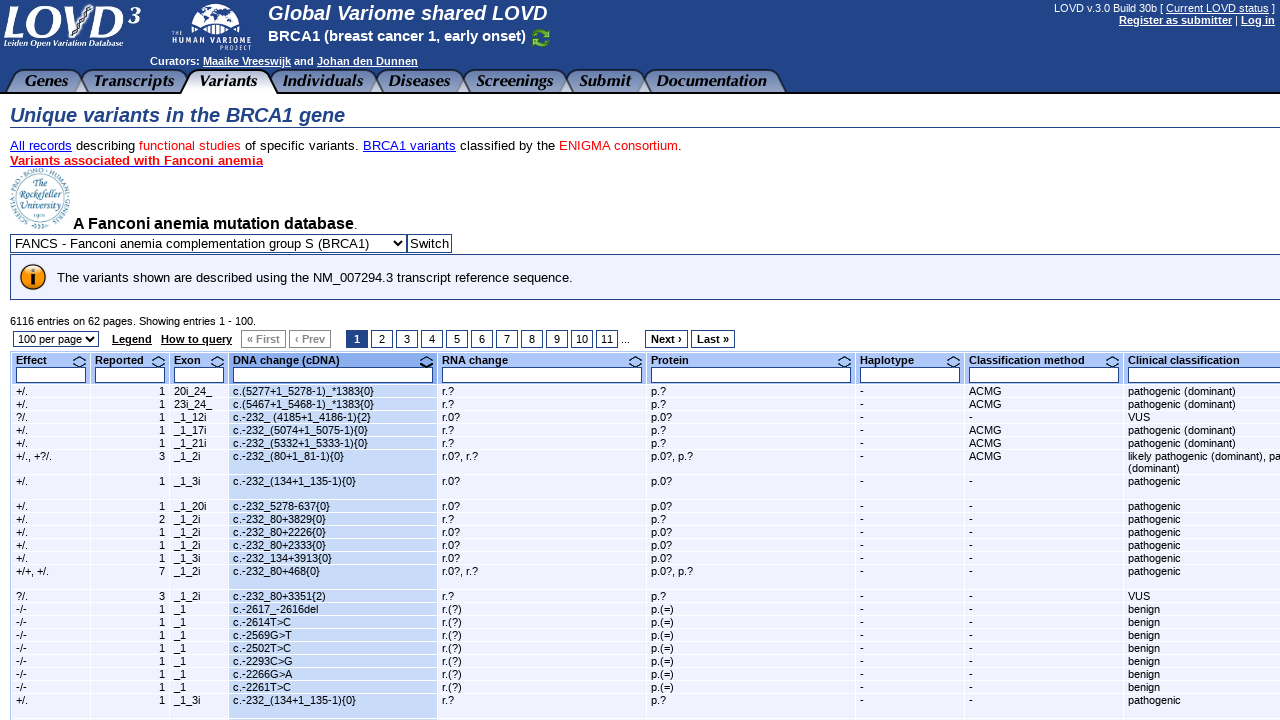

Filled search field with variant number '5095' on input[name='search_VariantOnTranscript/DNA']
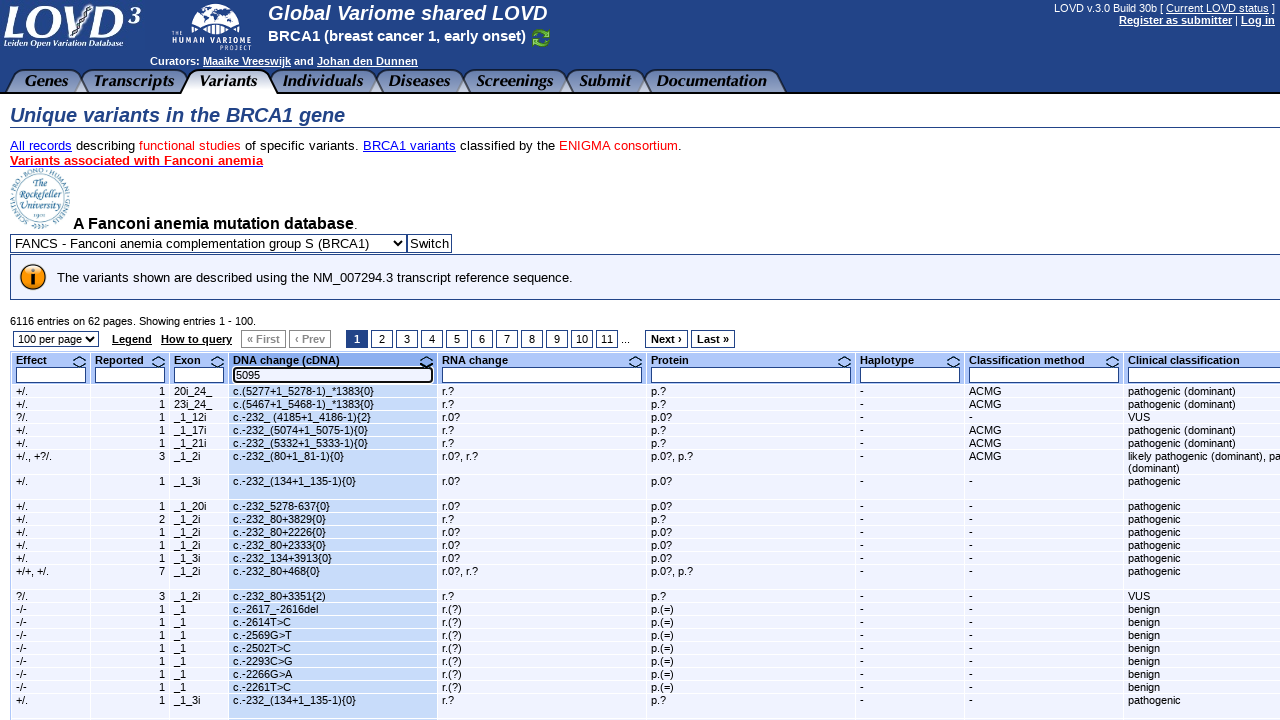

Pressed Enter to submit search query on input[name='search_VariantOnTranscript/DNA']
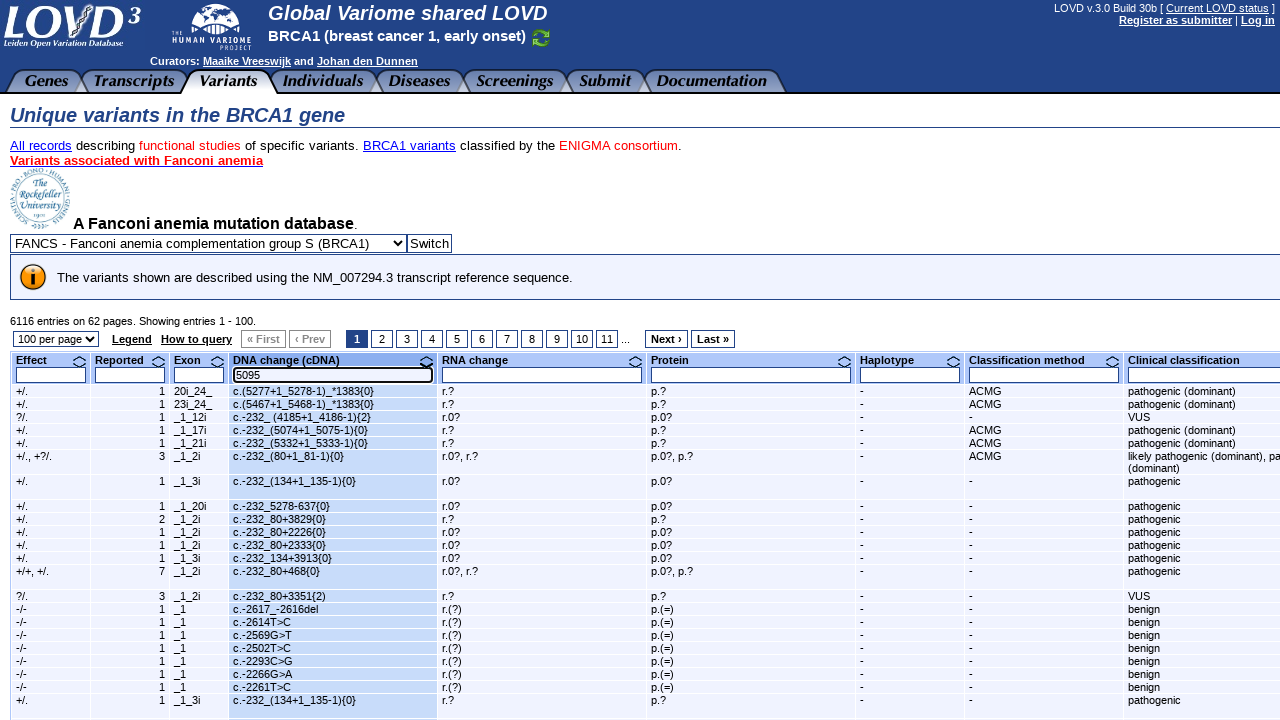

Results table loaded in LOVD database
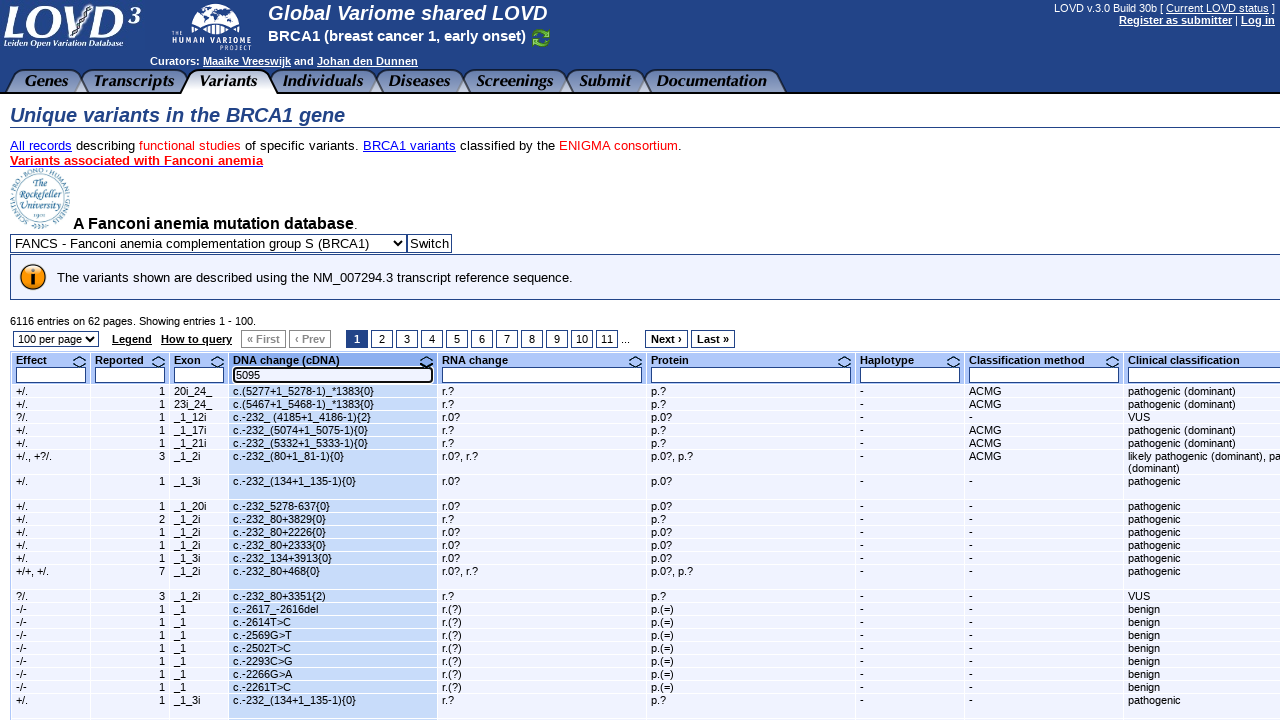

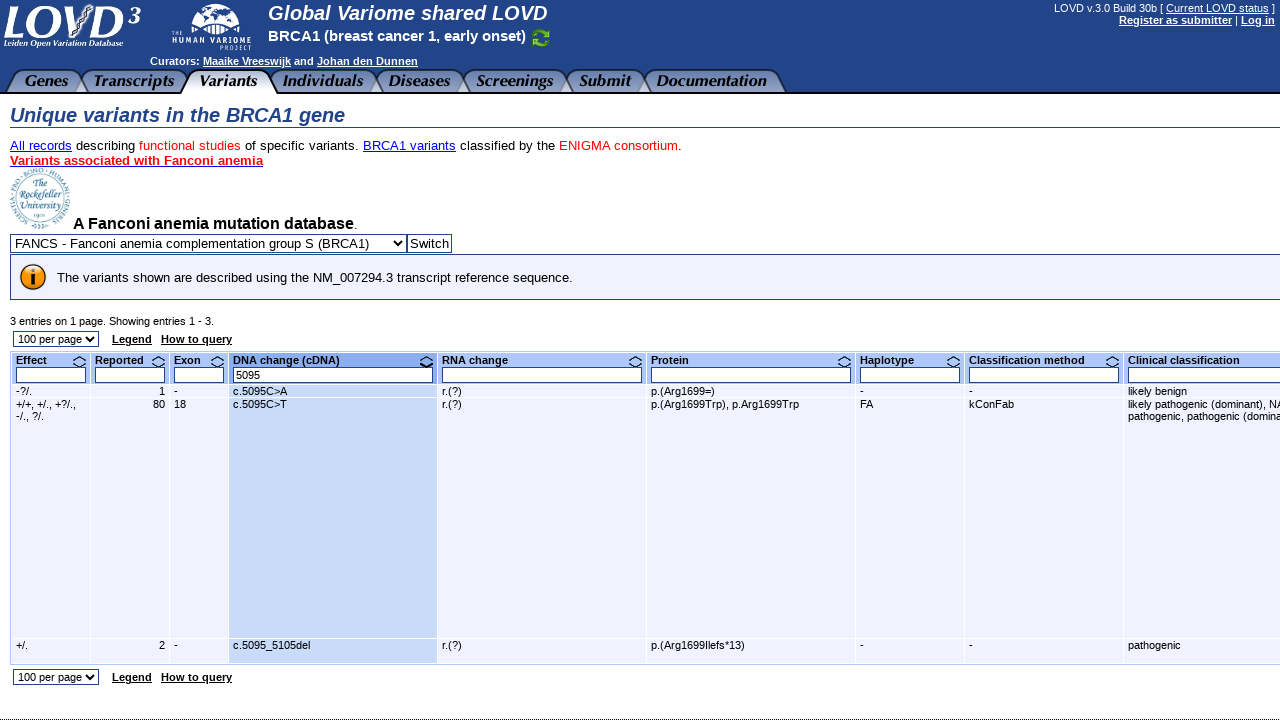